Verifies that navigating to Form Authentication link leads to the correct login page URL

Starting URL: https://the-internet.herokuapp.com/

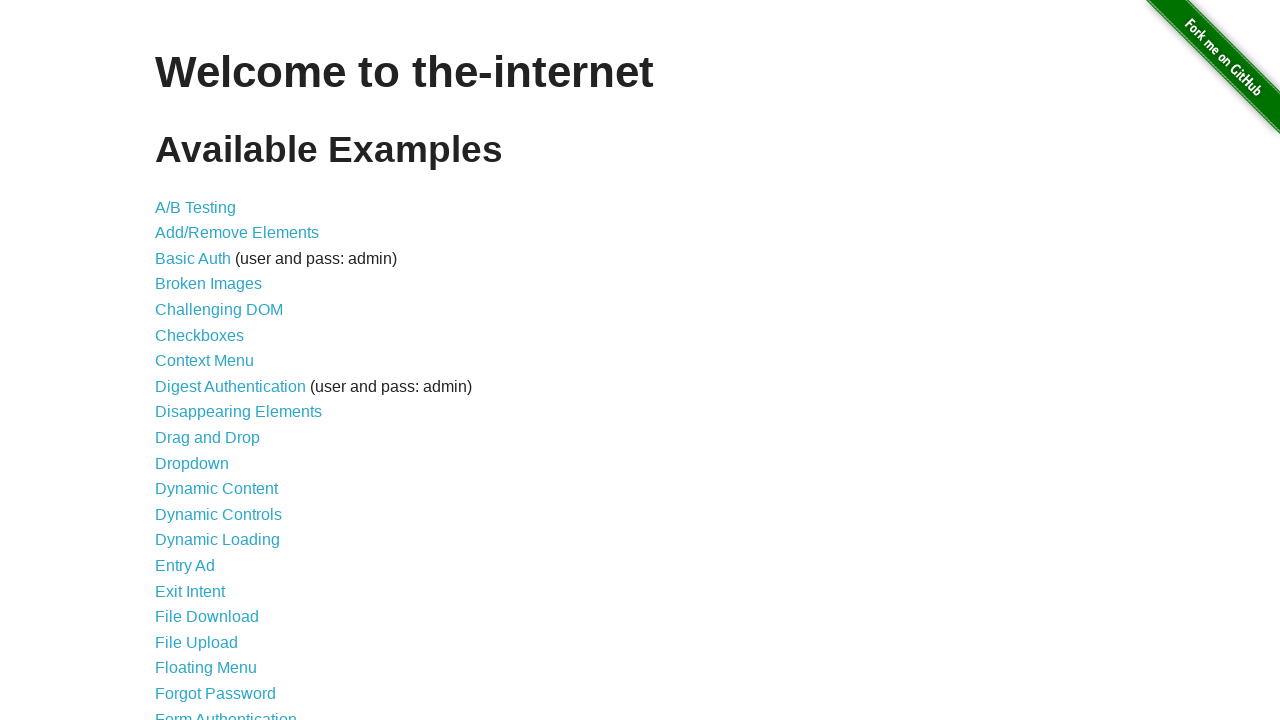

Clicked on Form Authentication link at (226, 712) on text=Form Authentication
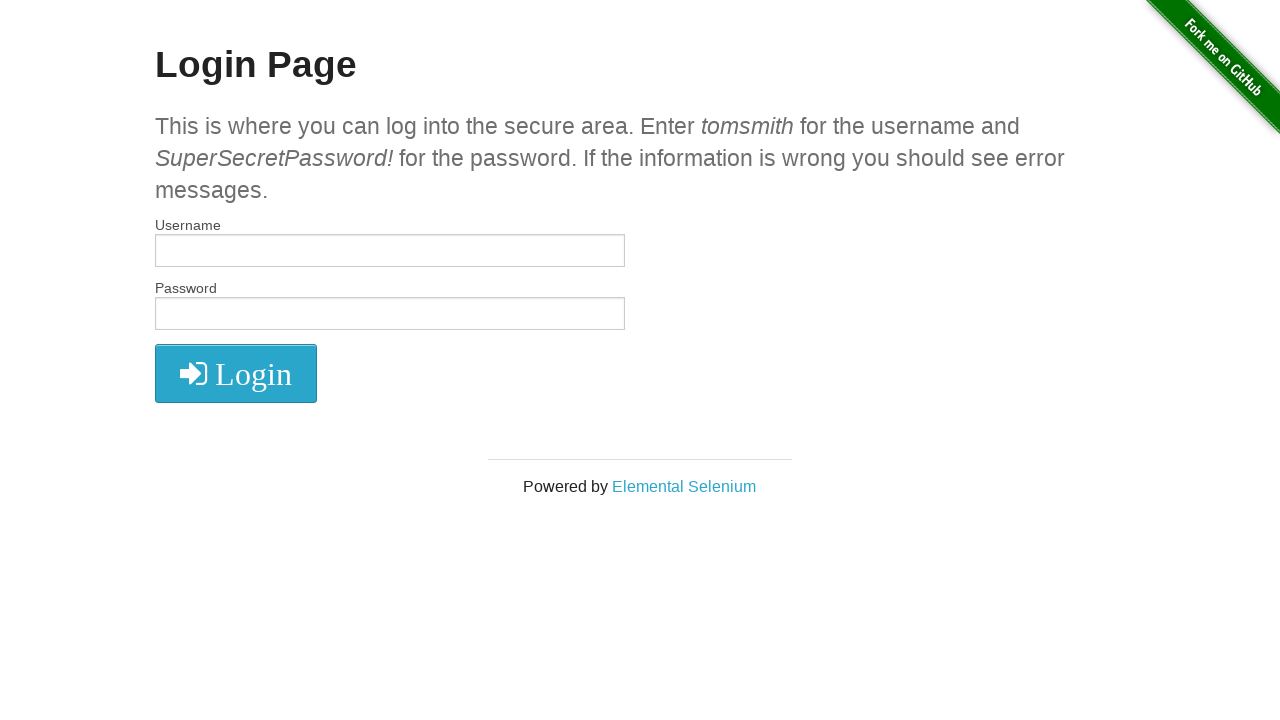

Verified navigation to correct login page URL (https://the-internet.herokuapp.com/login)
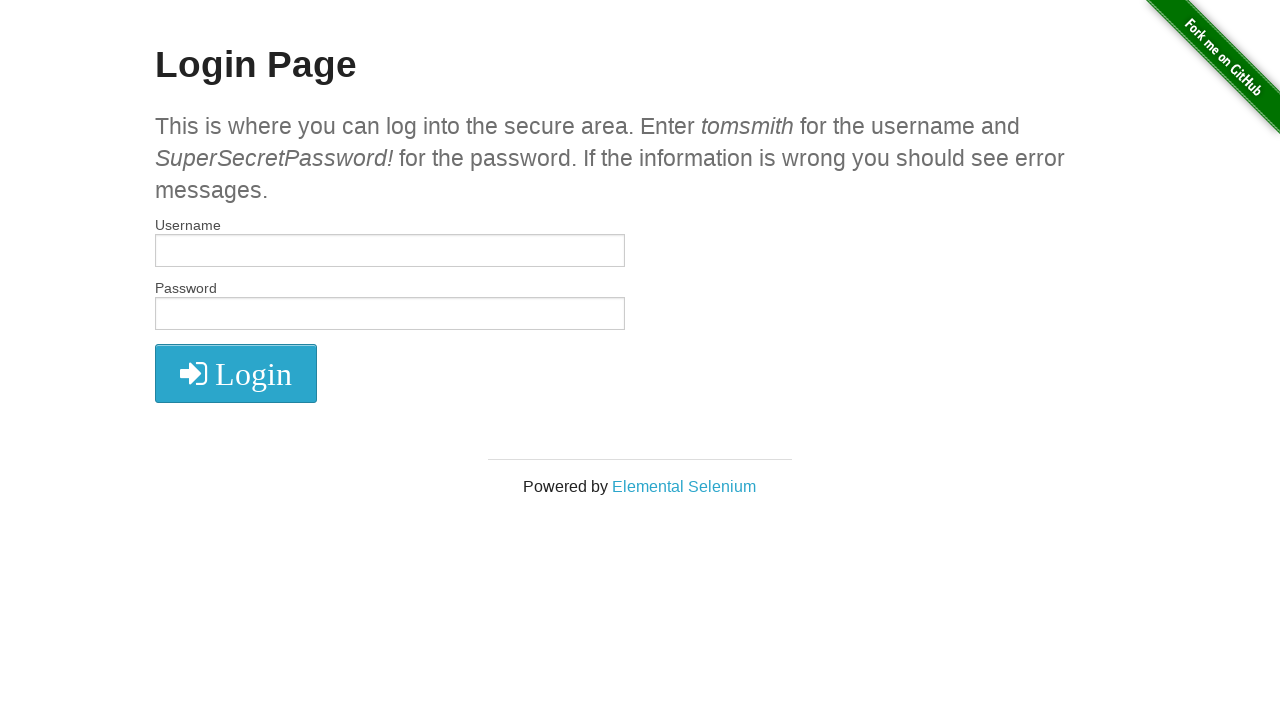

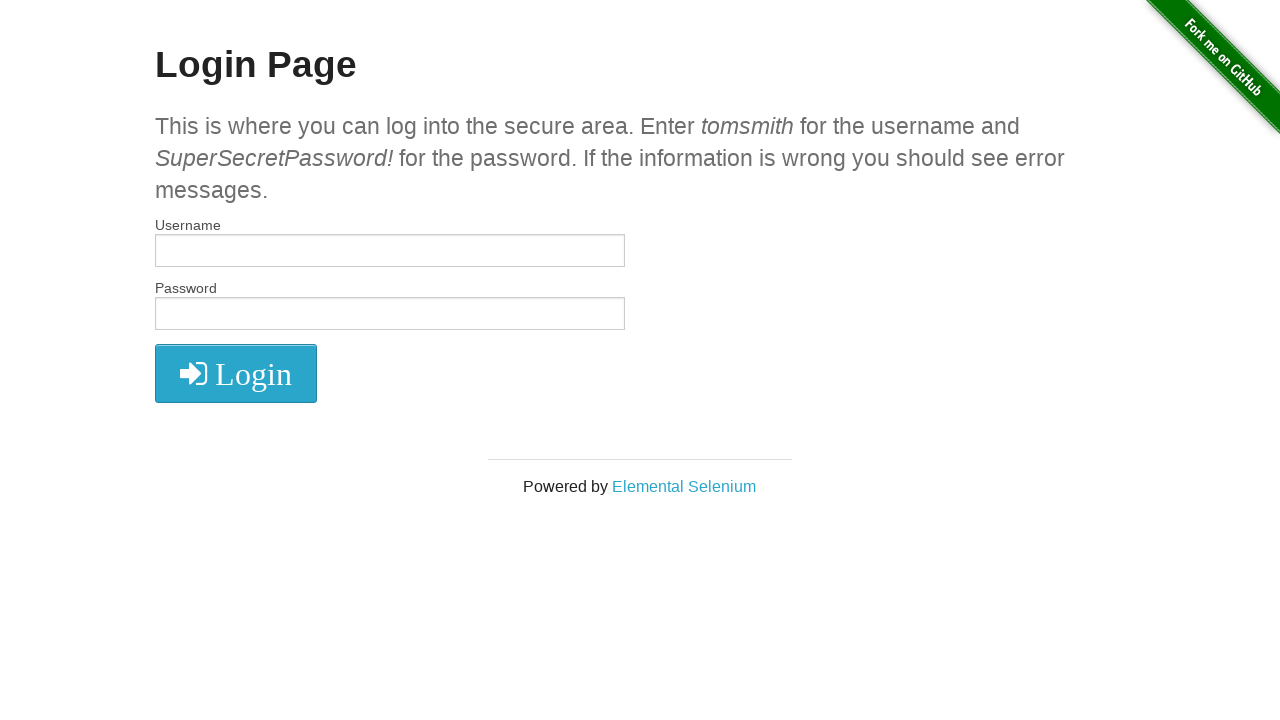